Tests double-click functionality by double-clicking a button and verifying a confirmation message appears

Starting URL: https://demoqa.com/buttons

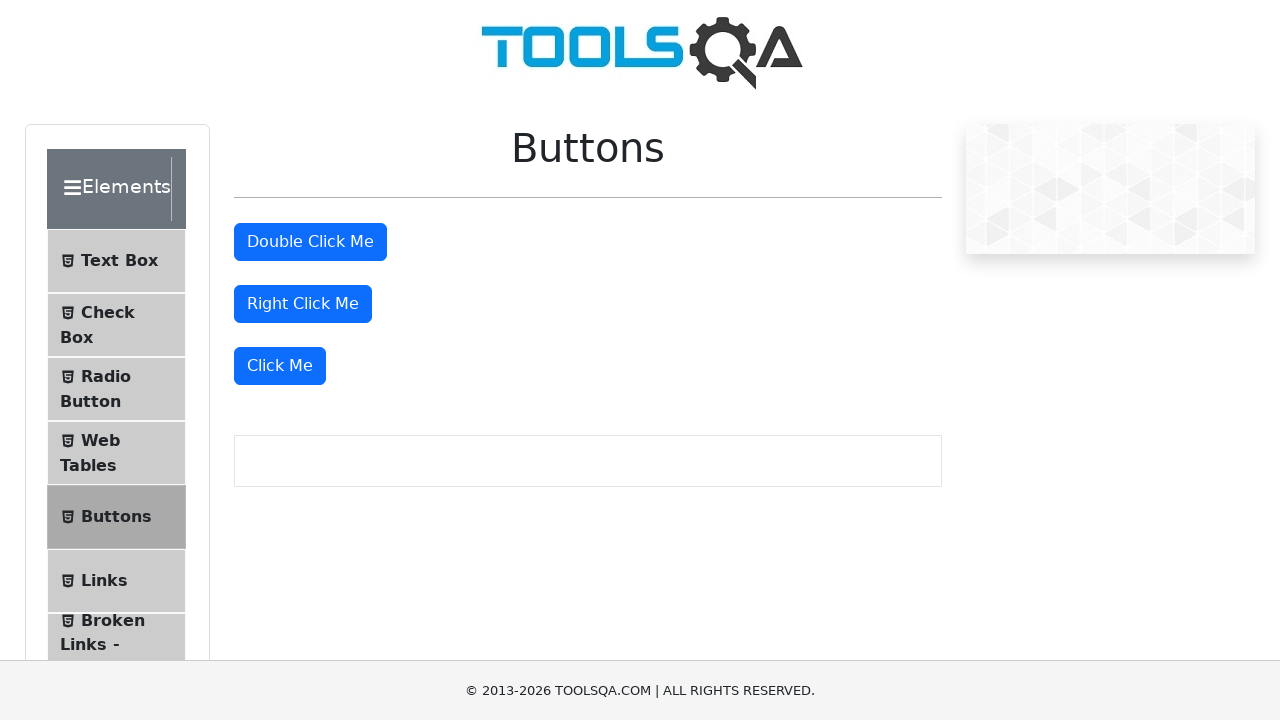

Double-clicked the double click button at (310, 242) on #doubleClickBtn
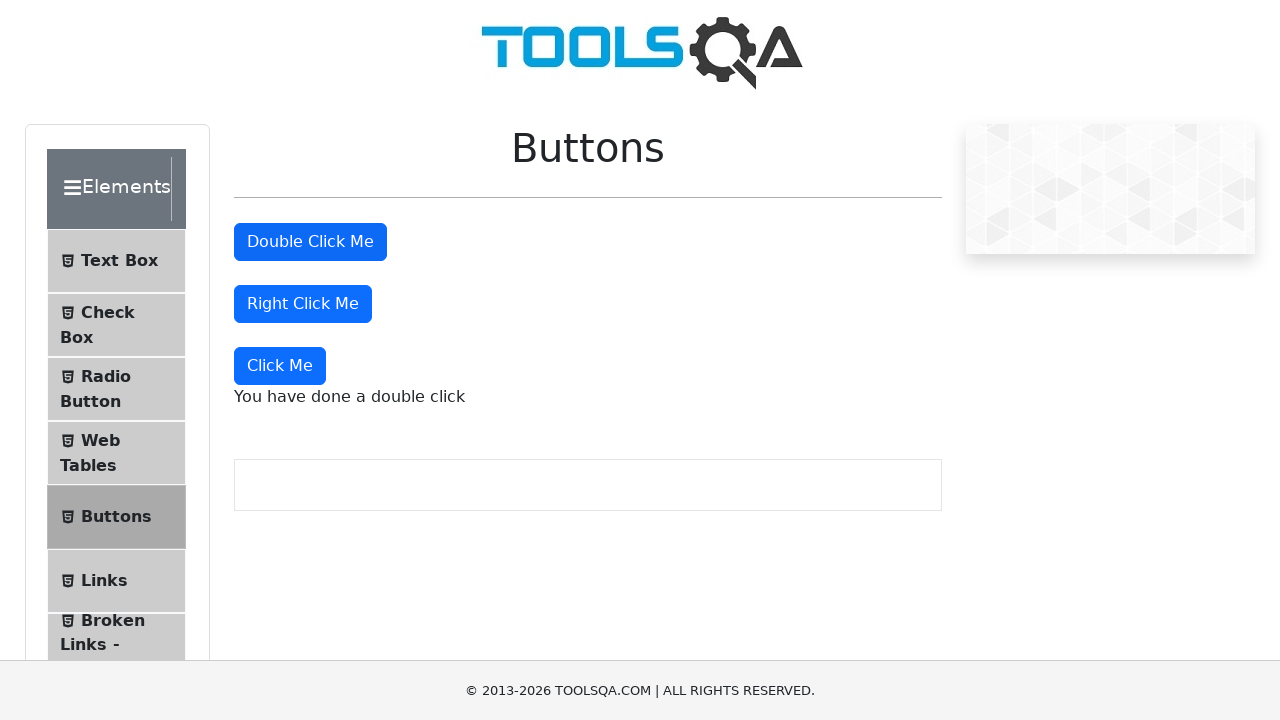

Double-click confirmation message appeared
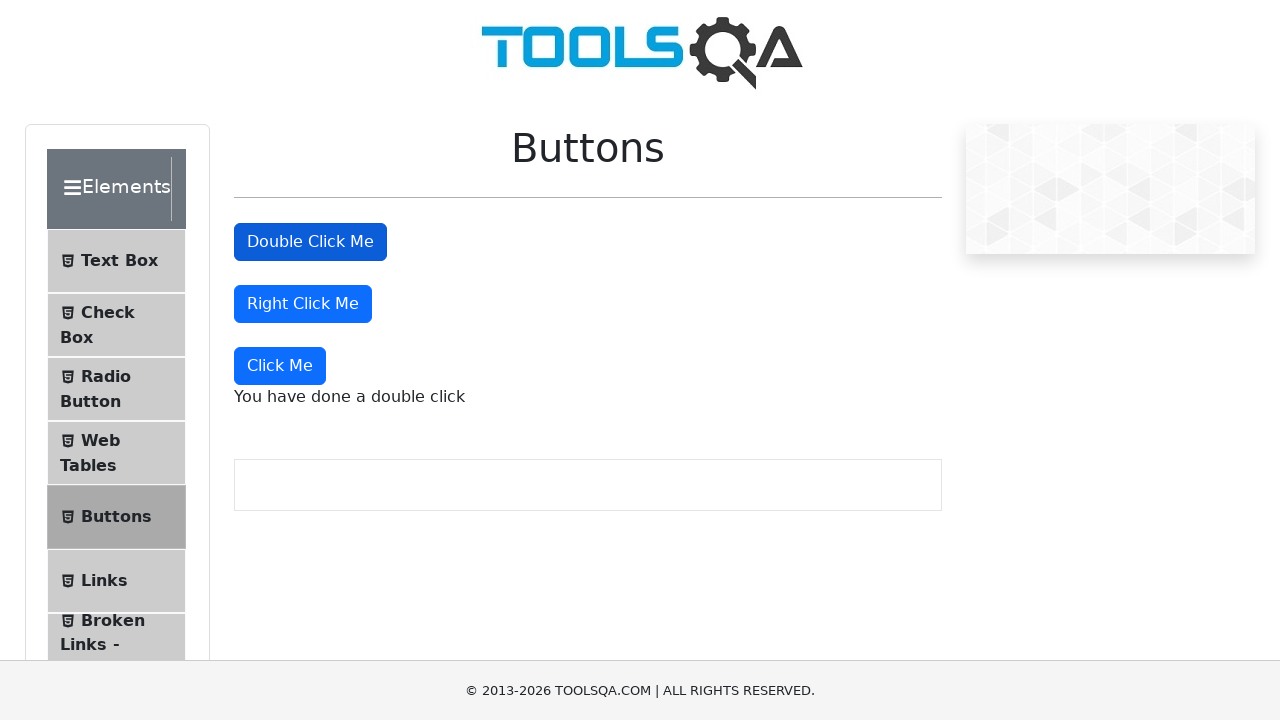

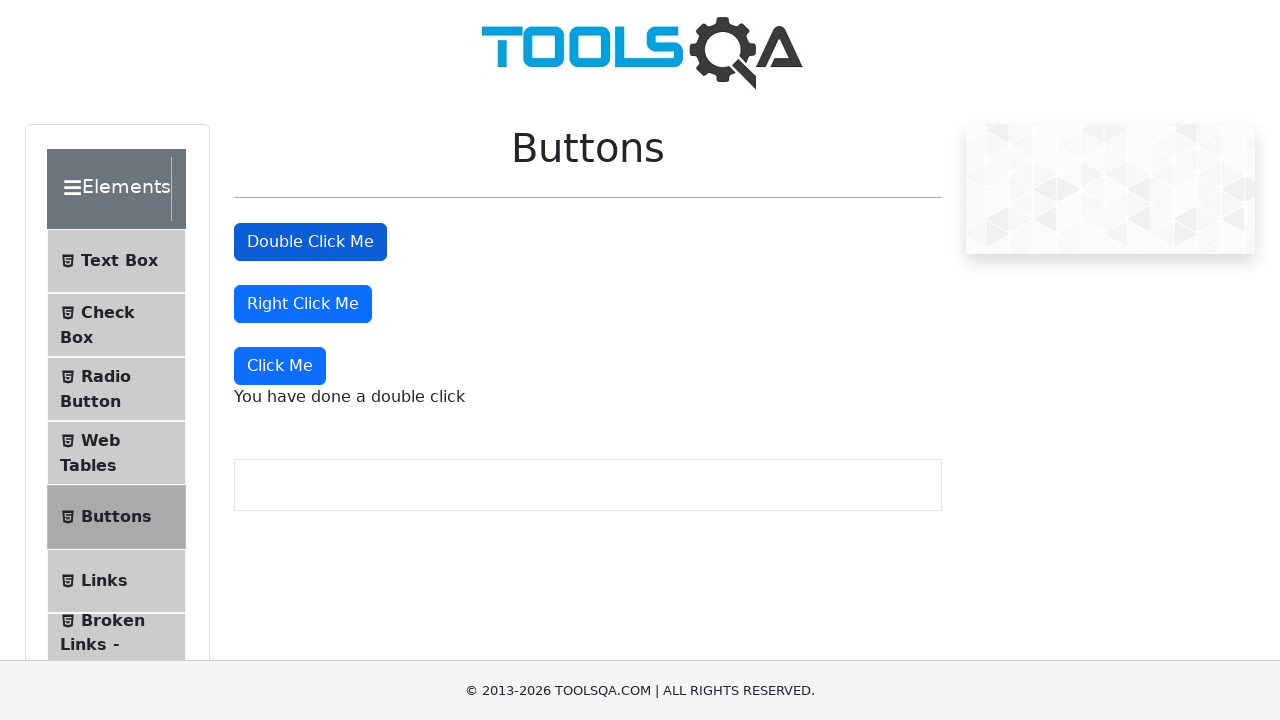